Tests the Text Box form on DemoQA by navigating to the Elements section, filling out all form fields (full name, email, current address, permanent address), and submitting the form to verify the output is displayed.

Starting URL: https://demoqa.com/

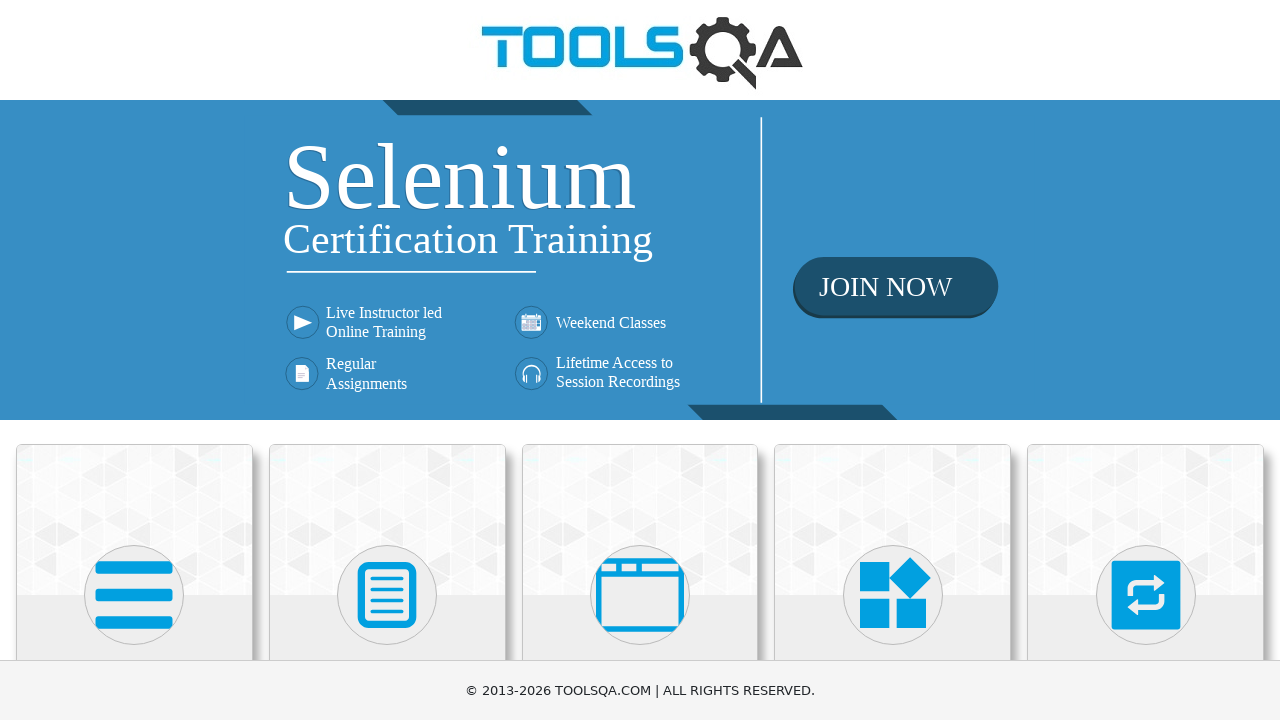

Clicked on the Elements card at (134, 520) on (//div[@class='card mt-4 top-card'])[1]
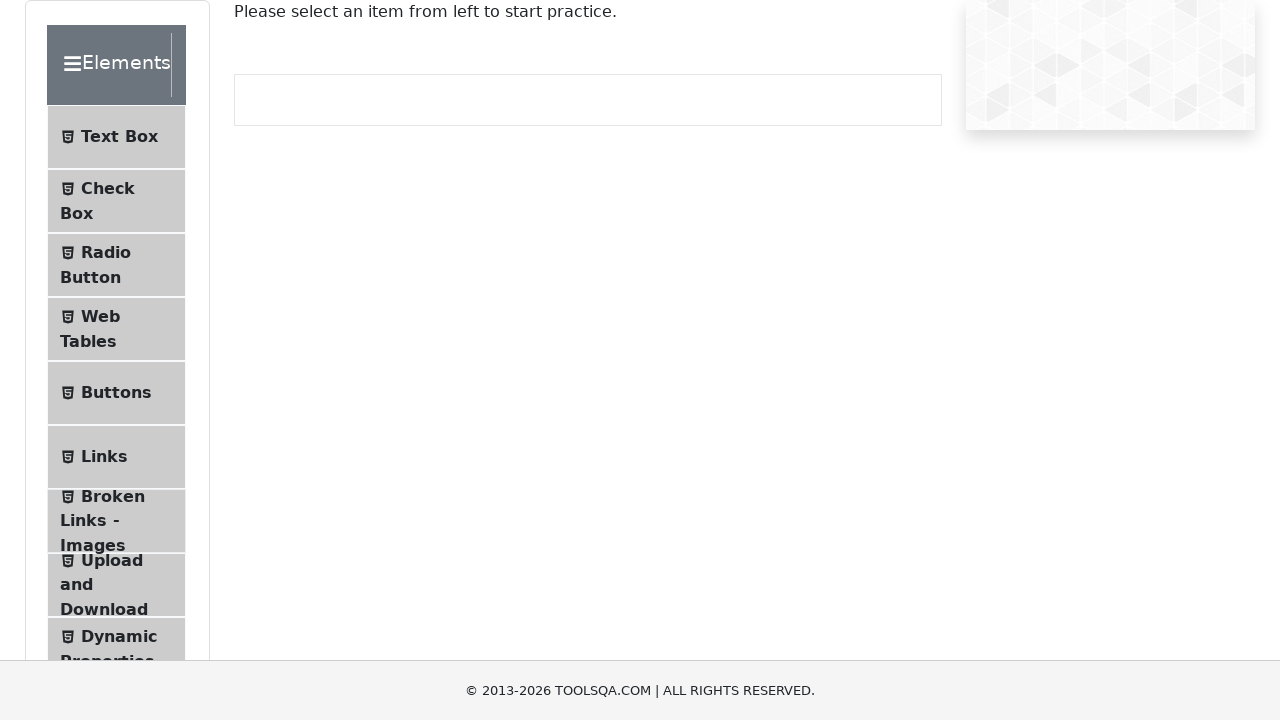

Clicked on Text Box menu item at (119, 137) on xpath=//*[text()='Text Box']
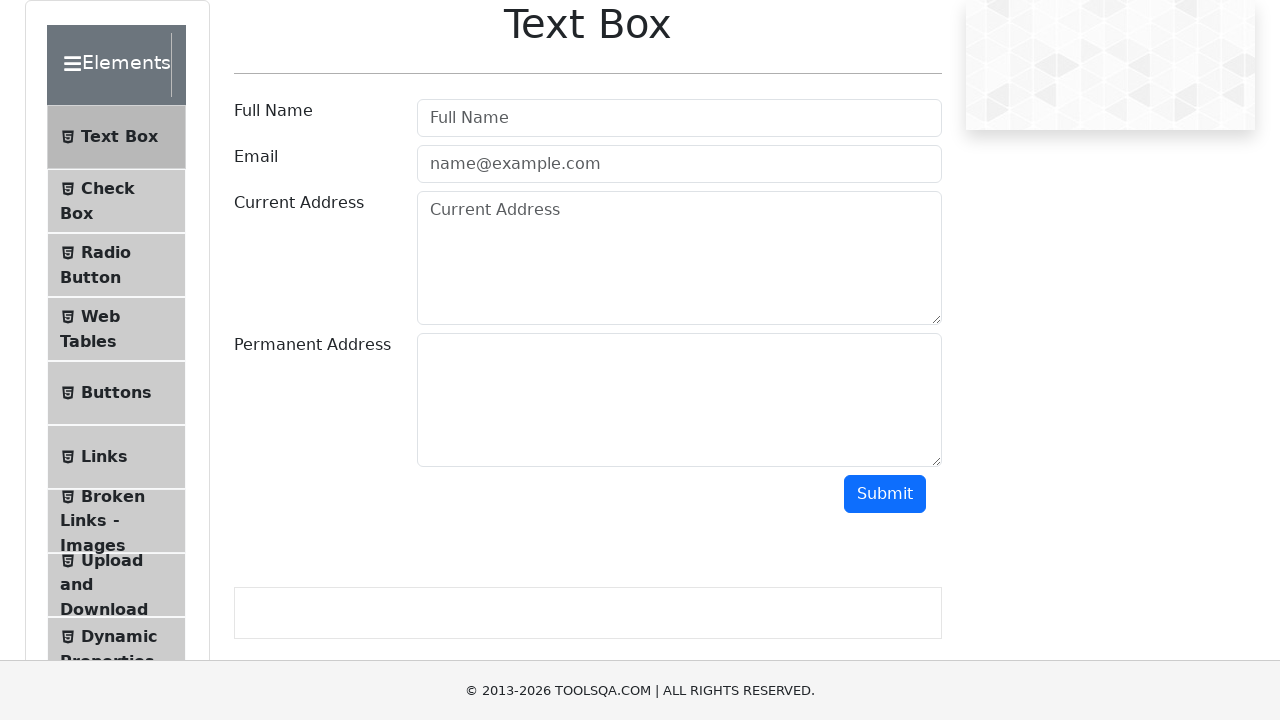

Filled in full name field with 'Tatyana Malahova' on #userName
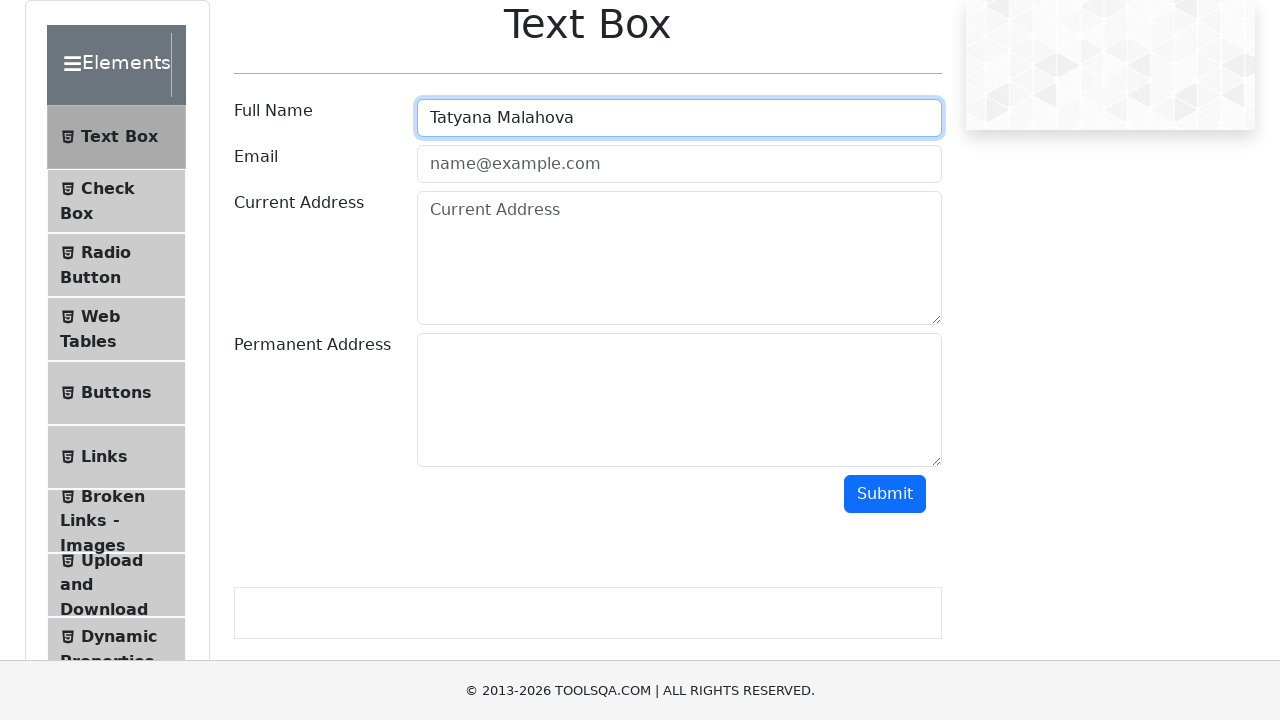

Filled in email field with 'something_email@mail.com' on #userEmail
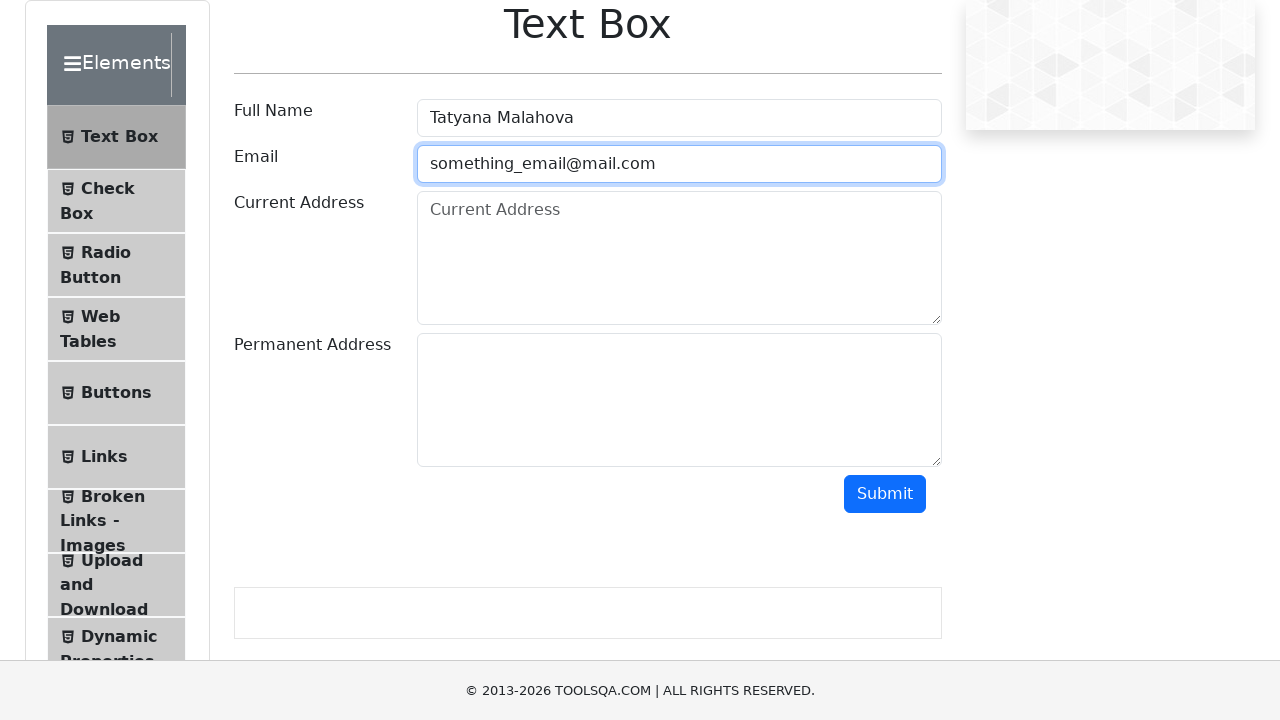

Filled in current address field with 'Minsk,Independence Avenue, 123, 67' on #currentAddress
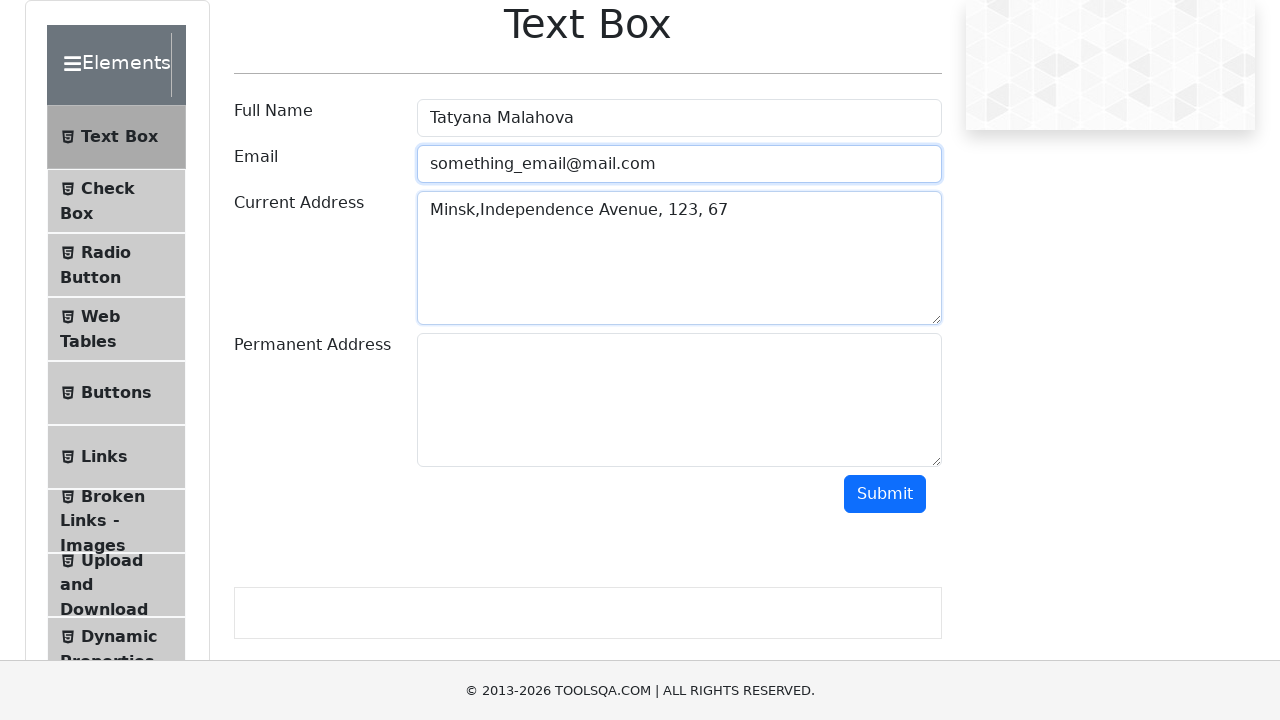

Filled in permanent address field with 'Minsk,Independence Avenue, 123, 67' on #permanentAddress
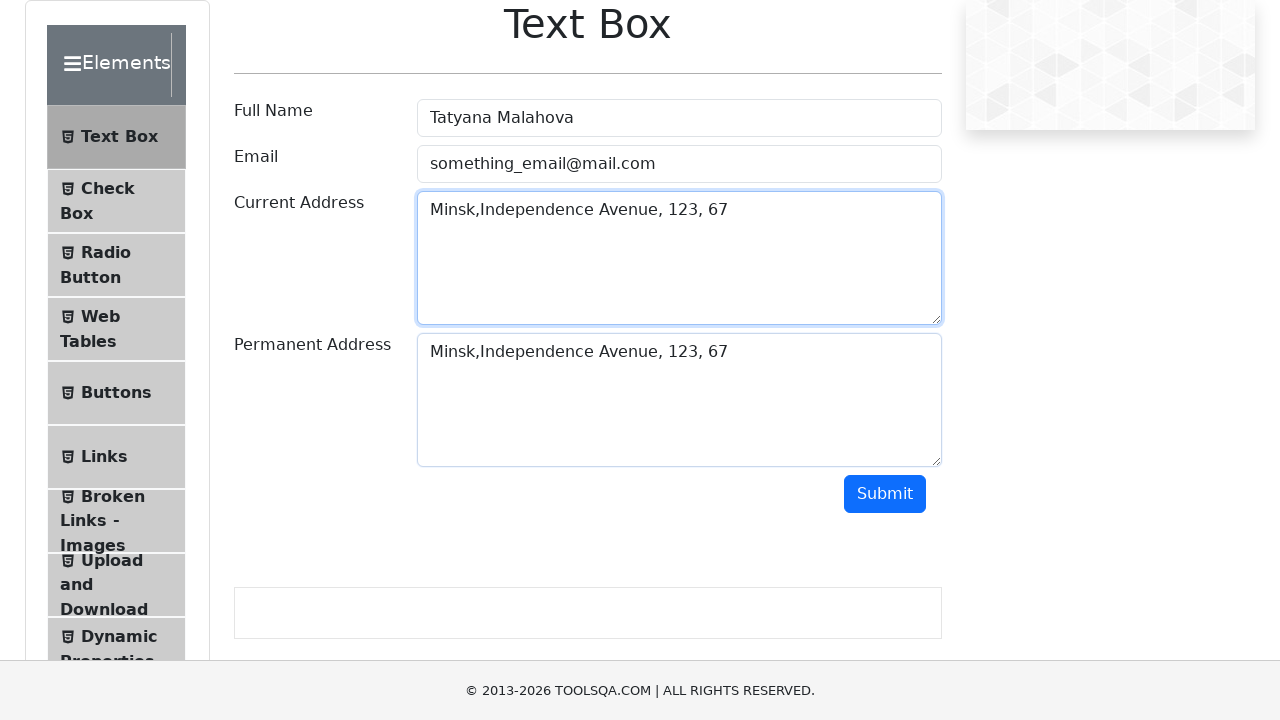

Scrolled to the bottom of the page
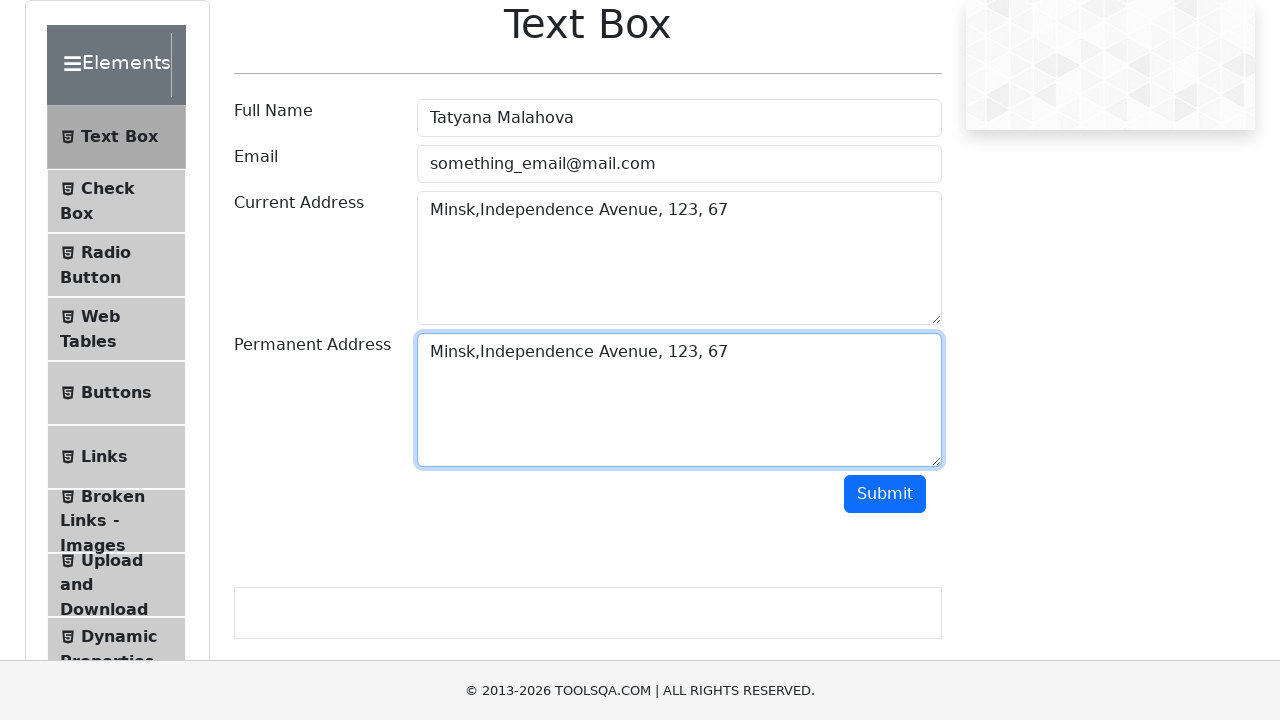

Clicked the submit button at (885, 494) on #submit
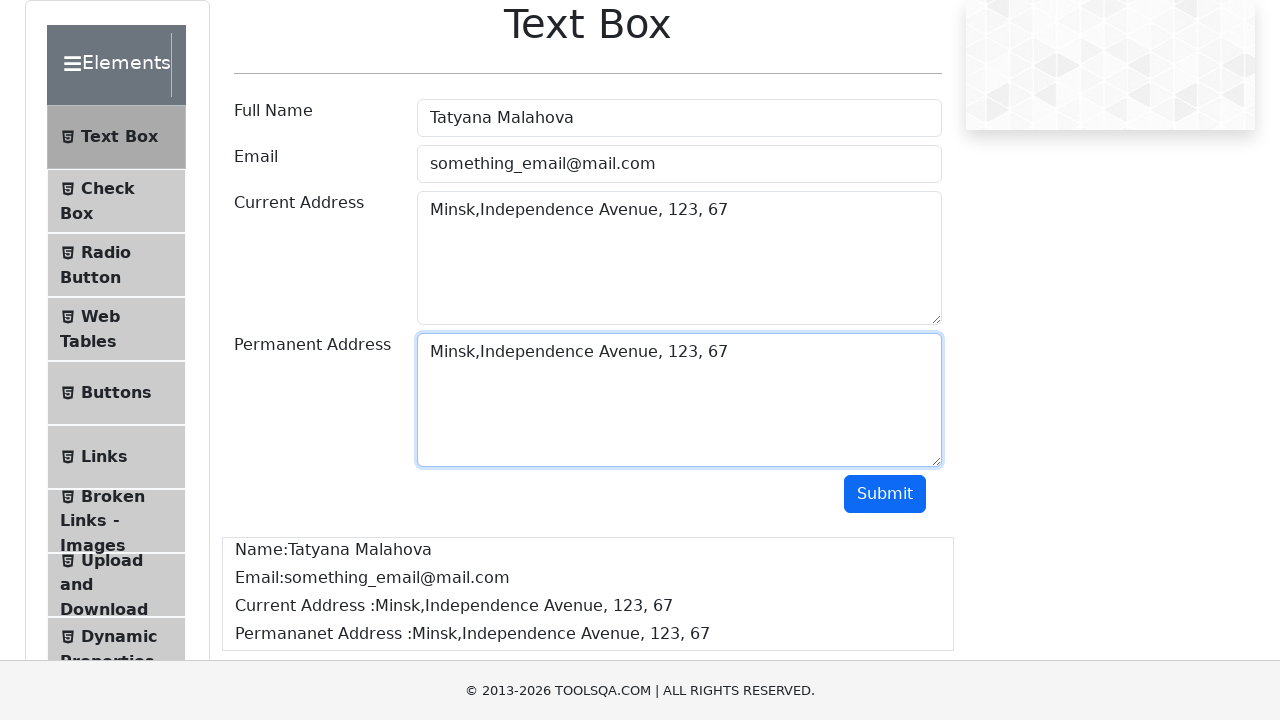

Output section displayed and verified
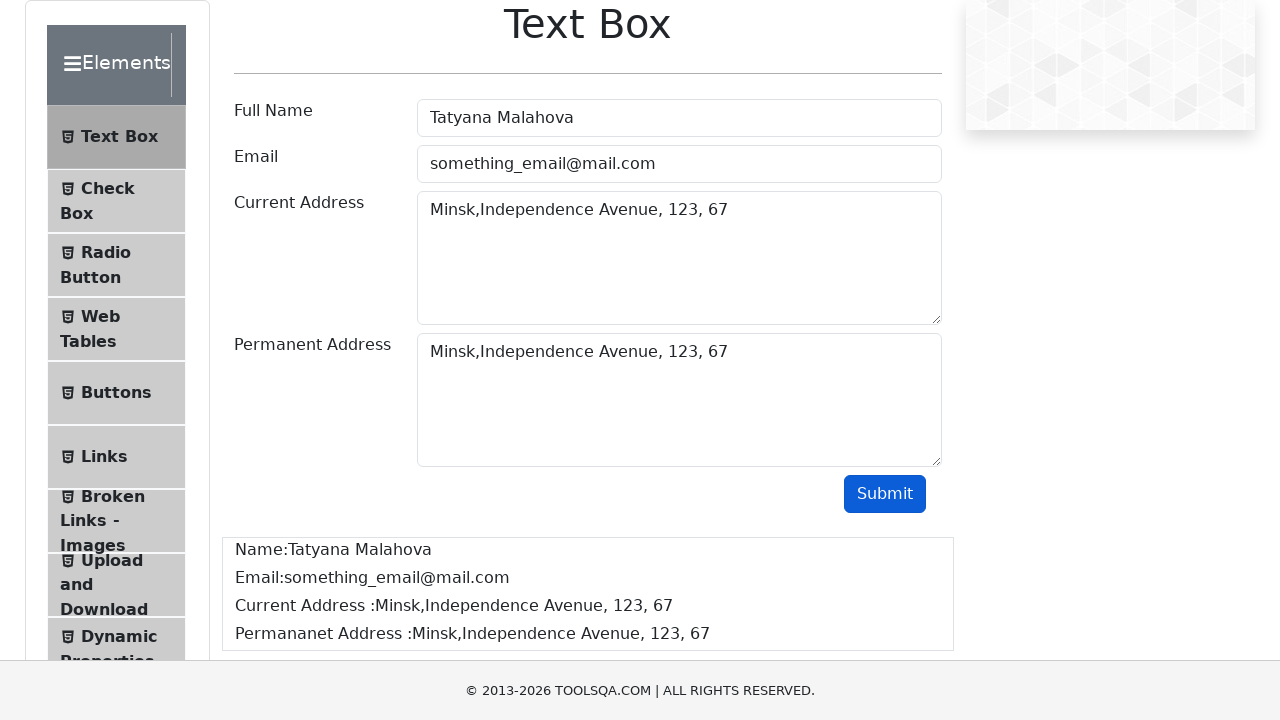

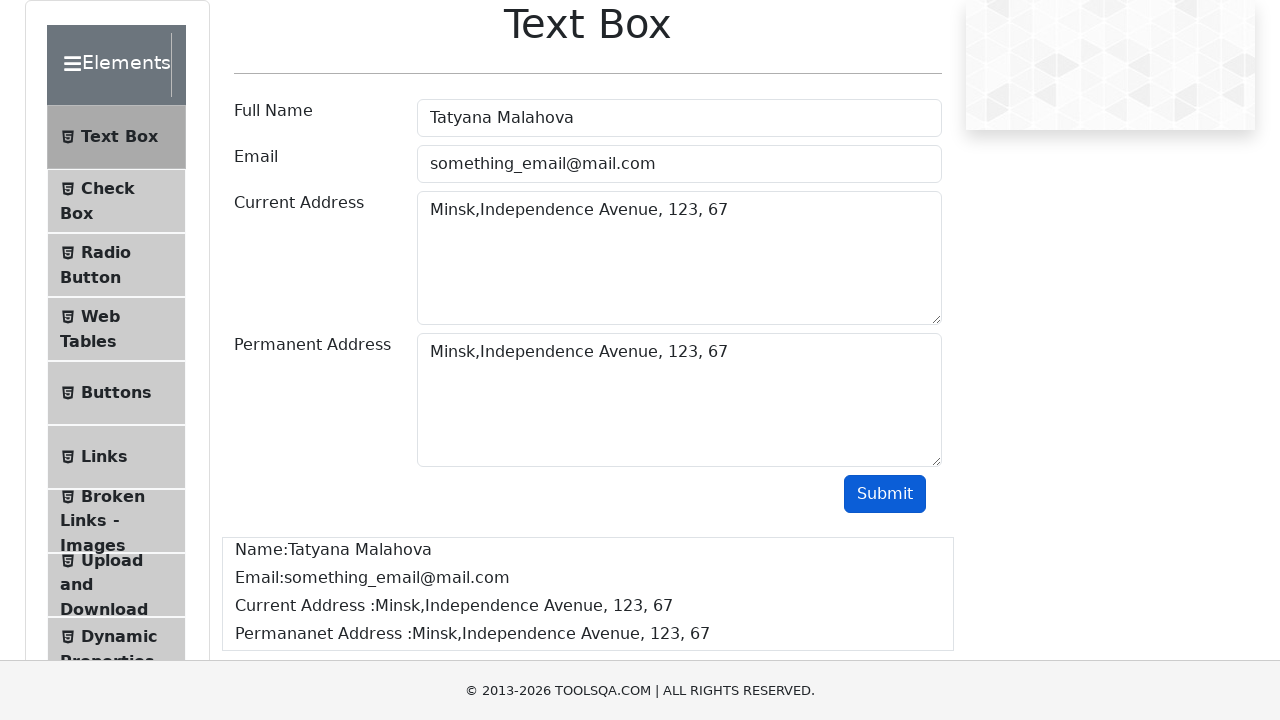